Tests JavaScript prompt dialog handling by clicking a button, entering text in the prompt, and accepting it

Starting URL: https://the-internet.herokuapp.com/javascript_alerts

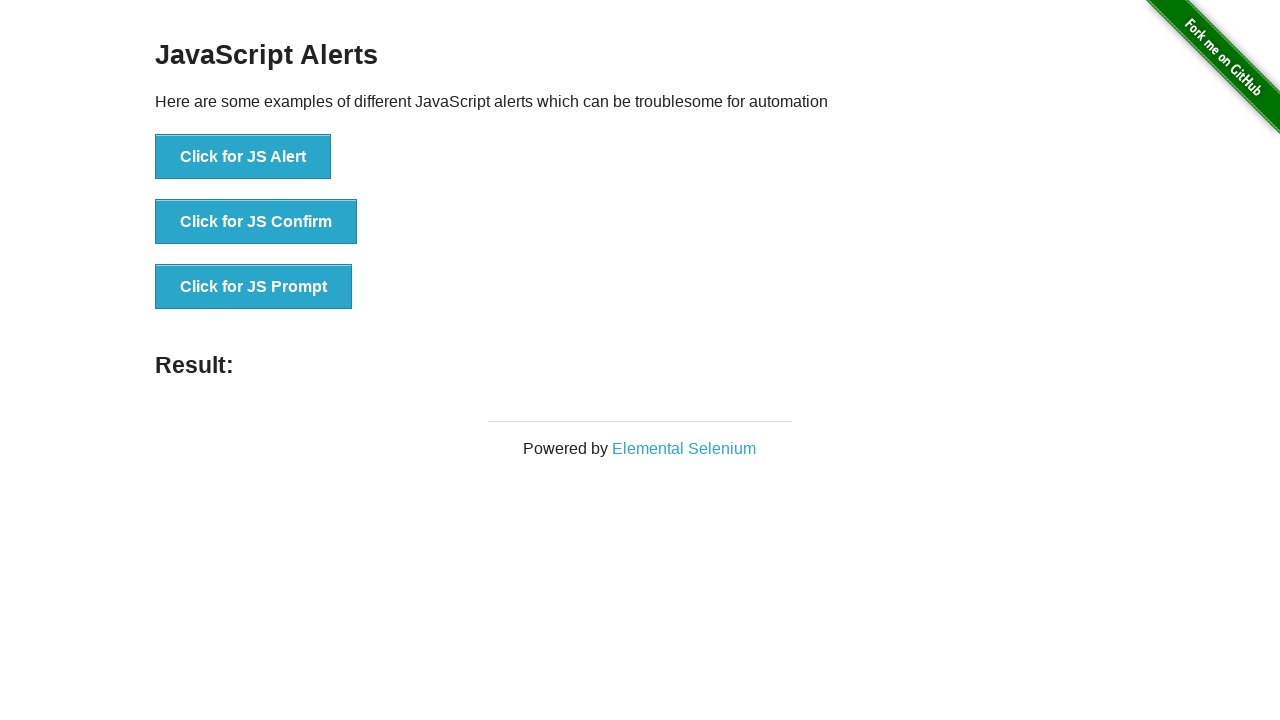

Set up dialog handler to accept prompt with text 'selamun aleykum'
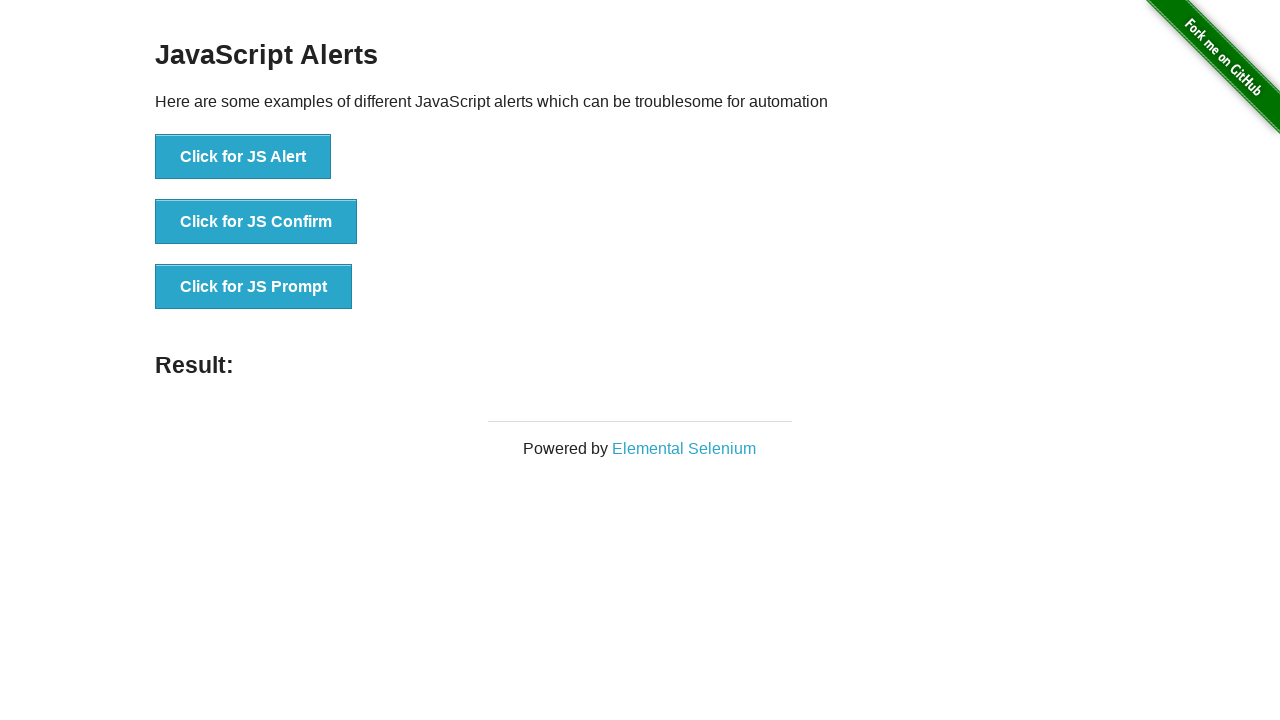

Clicked button to trigger JavaScript prompt dialog at (254, 287) on xpath=//button[@onclick='jsPrompt()']
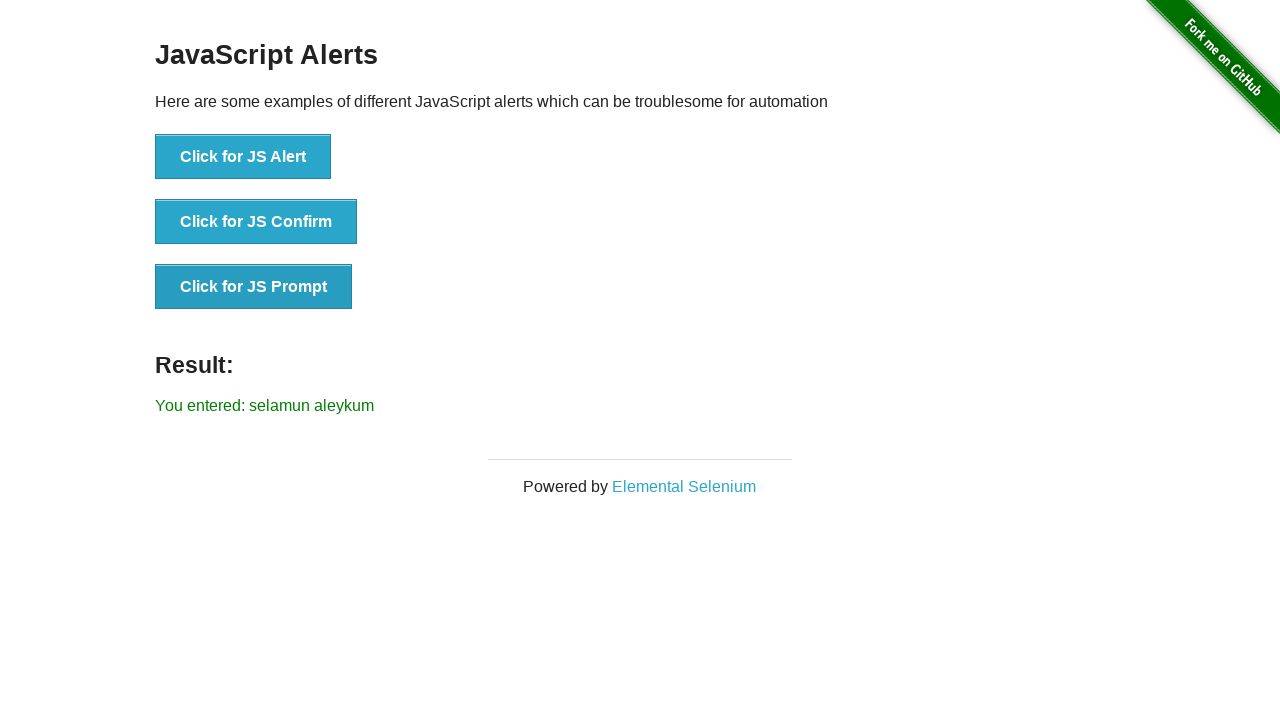

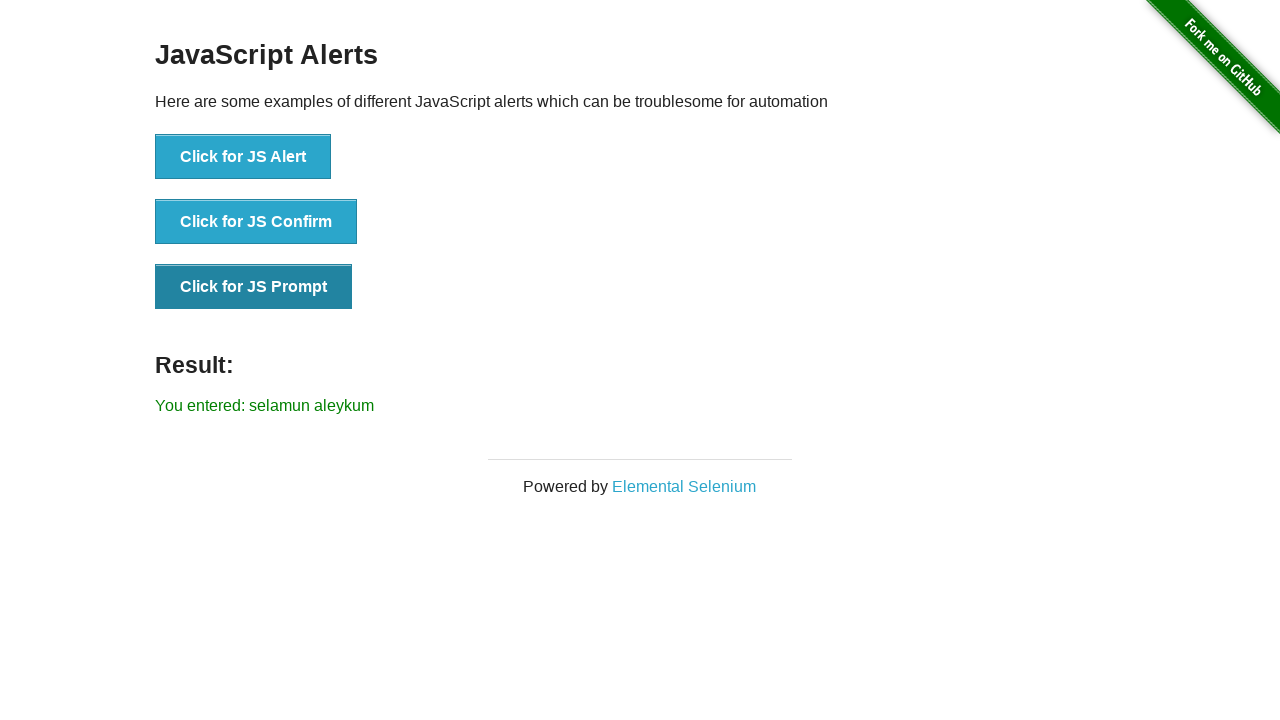